Tests browser cookie management by adding multiple cookies, retrieving cookie details, and then deleting cookies both by name and by cookie object.

Starting URL: https://www.tutorialspoint.com/selenium/practice/selenium_automation_practice.php

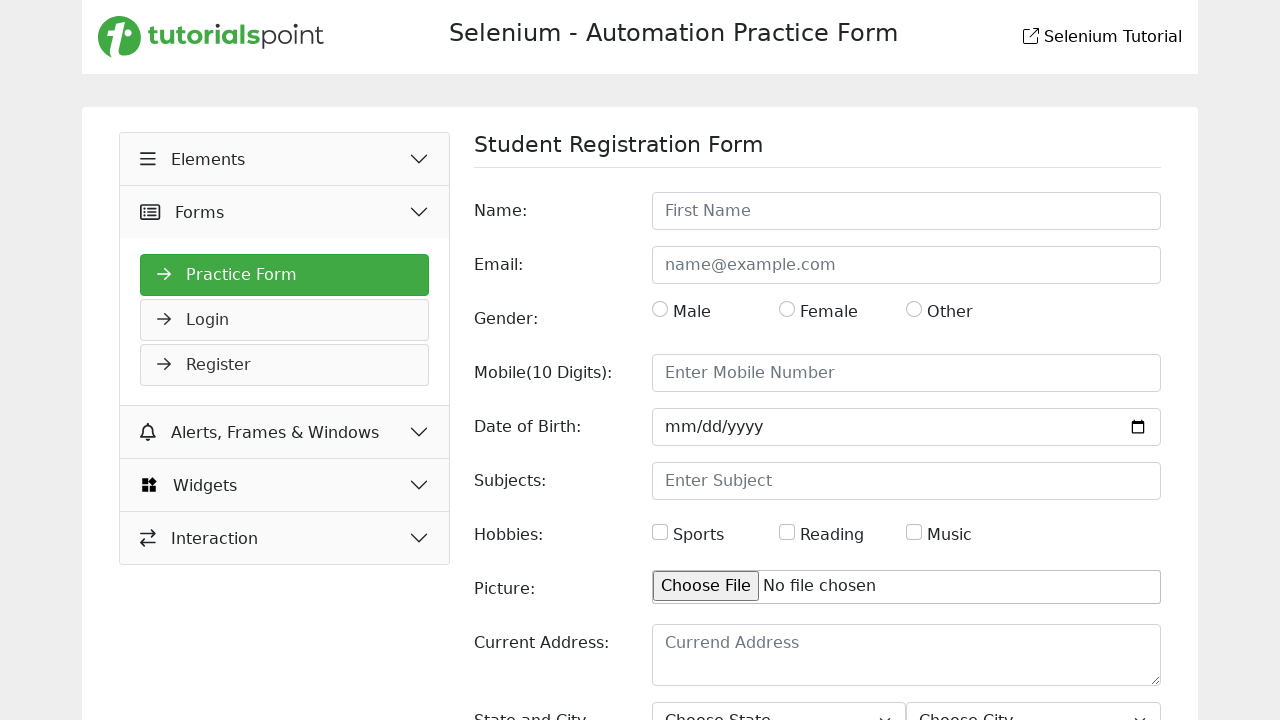

Added cookie C1 with value VAL1
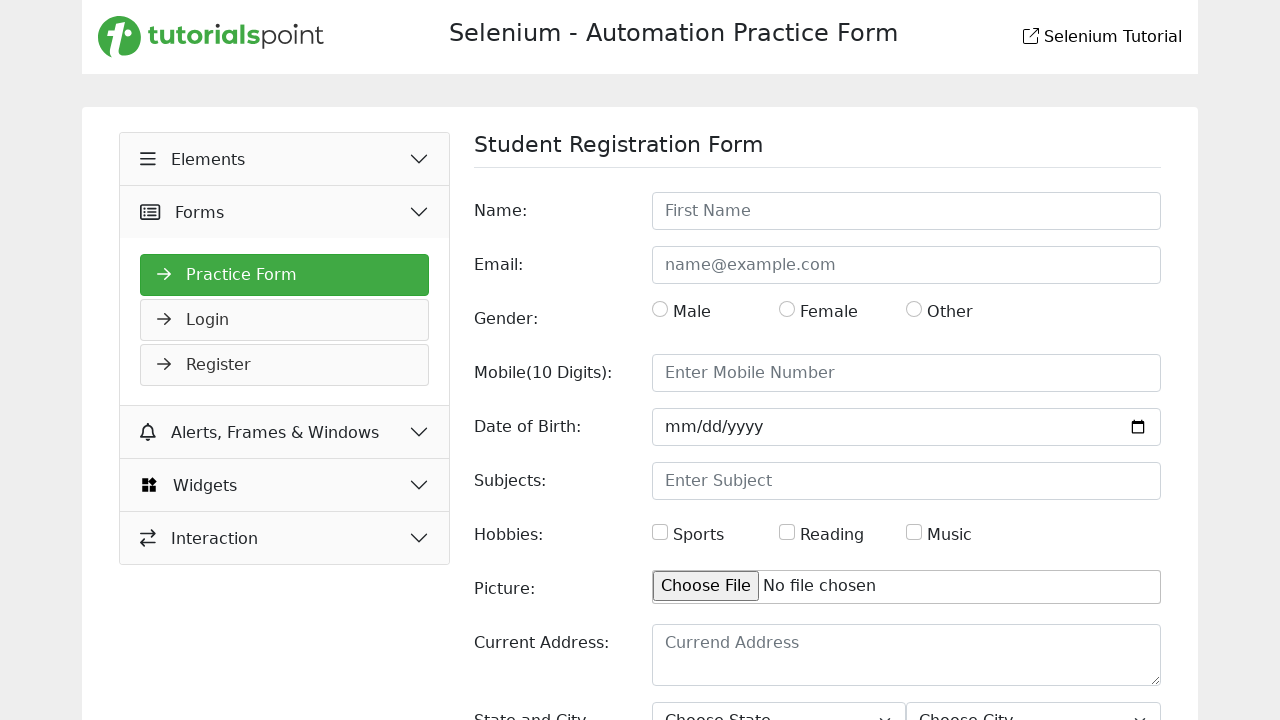

Added cookie C2 with value VAL2
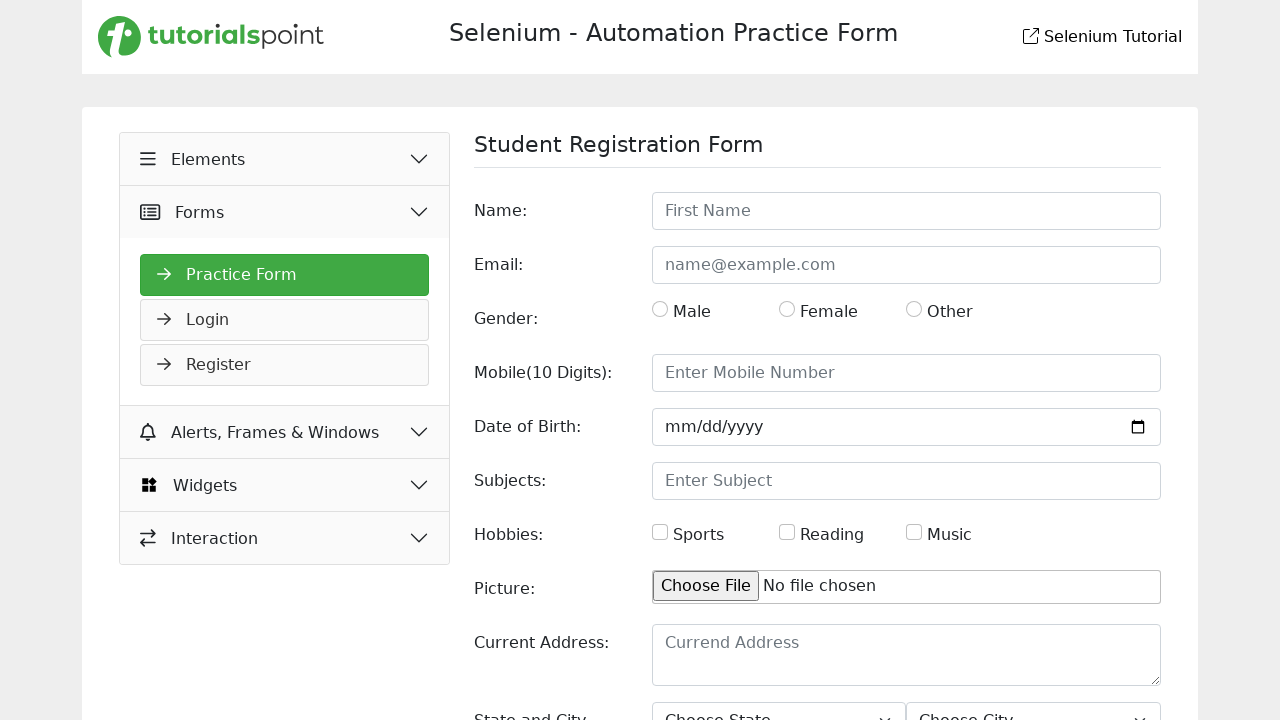

Added cookie C3 with value VAL3
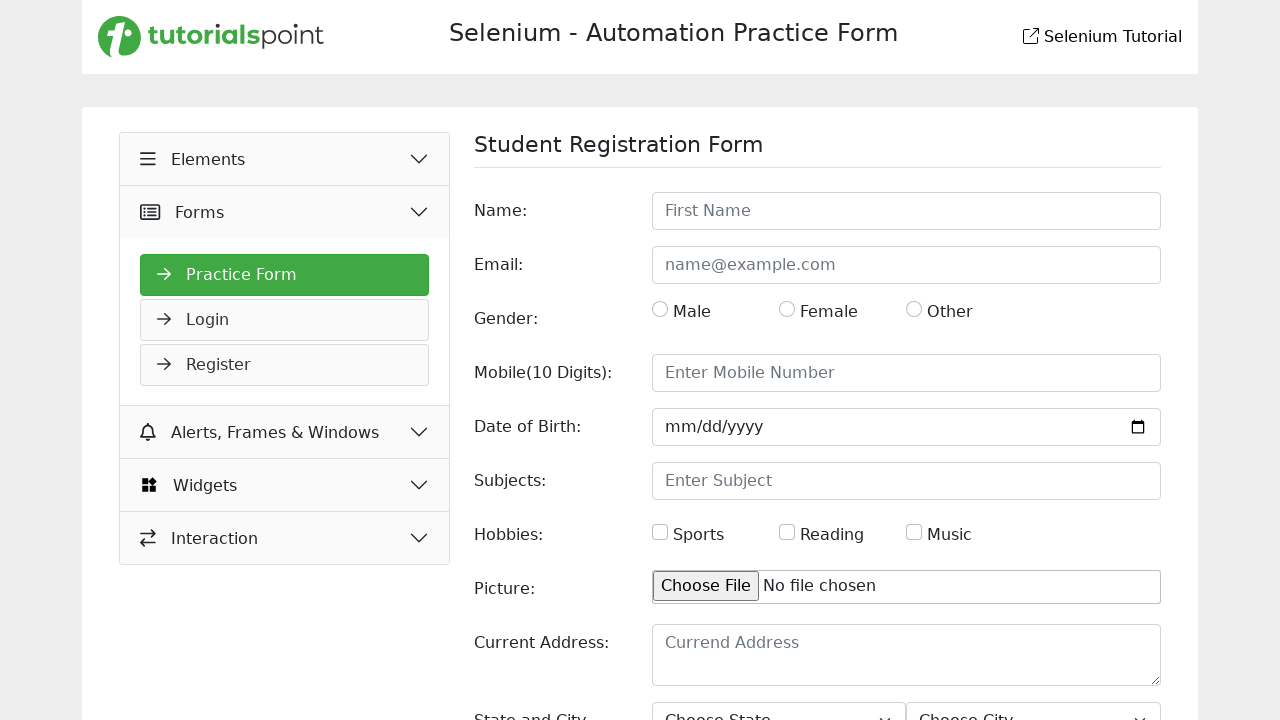

Retrieved all cookies and printed details (C1, C2, C3)
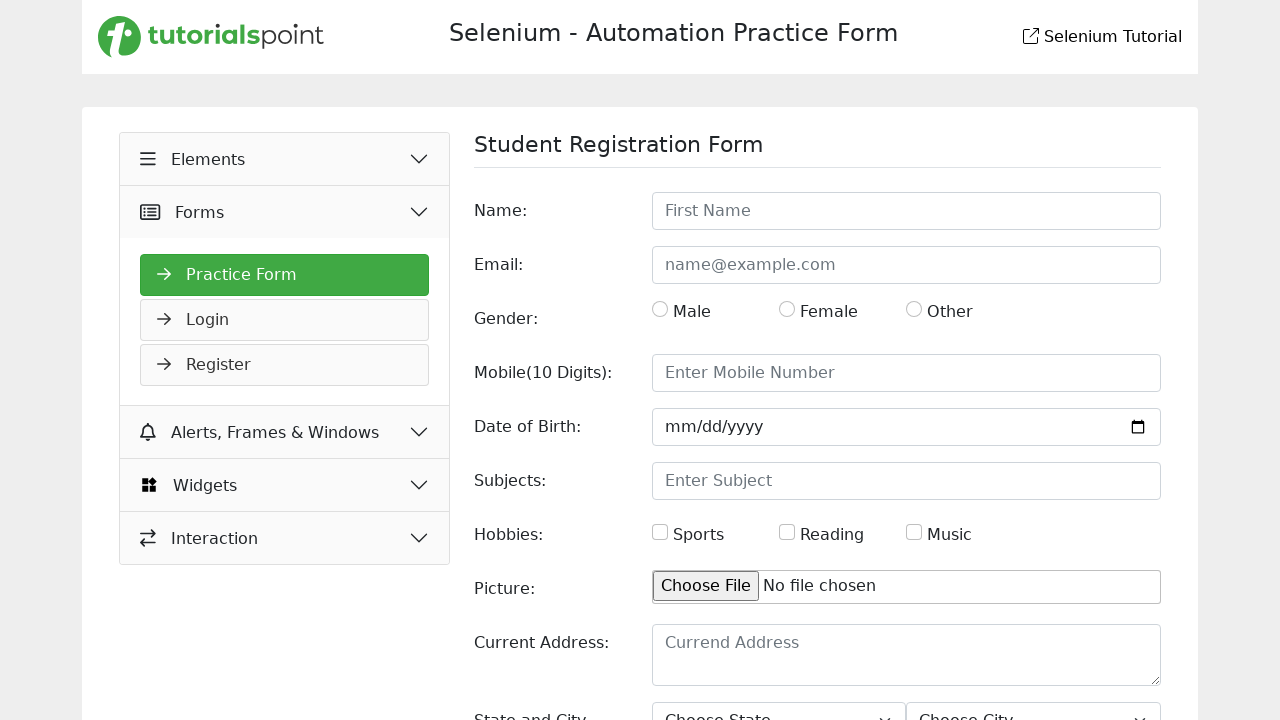

Cleared all cookies from context
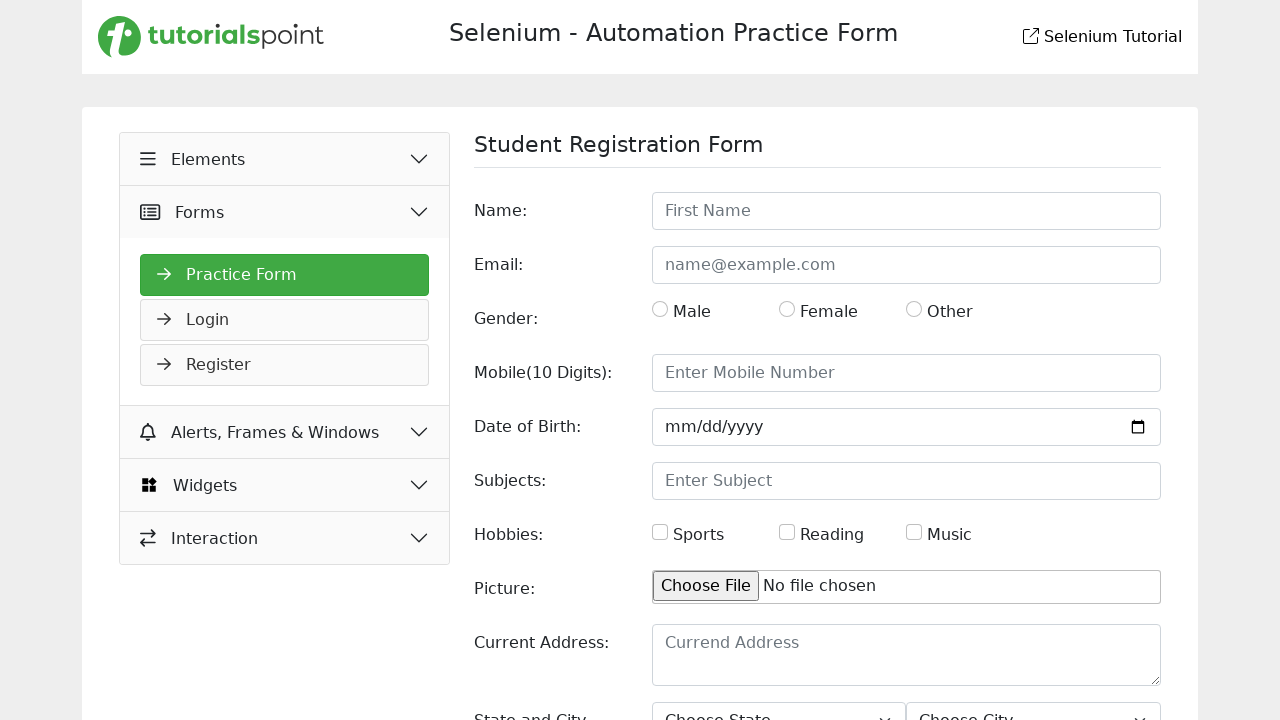

Re-added cookies excluding C3 (keeping C1 and C2)
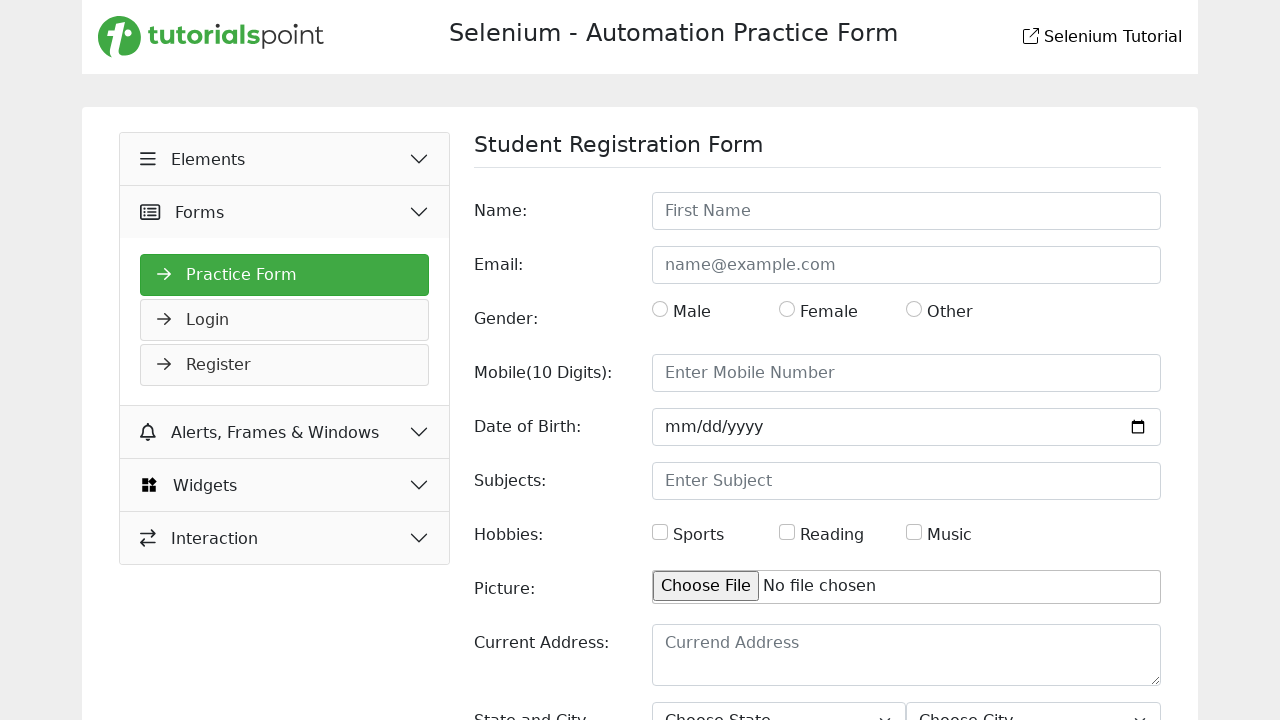

Retrieved cookies after deleting C3 (C1 and C2 remain)
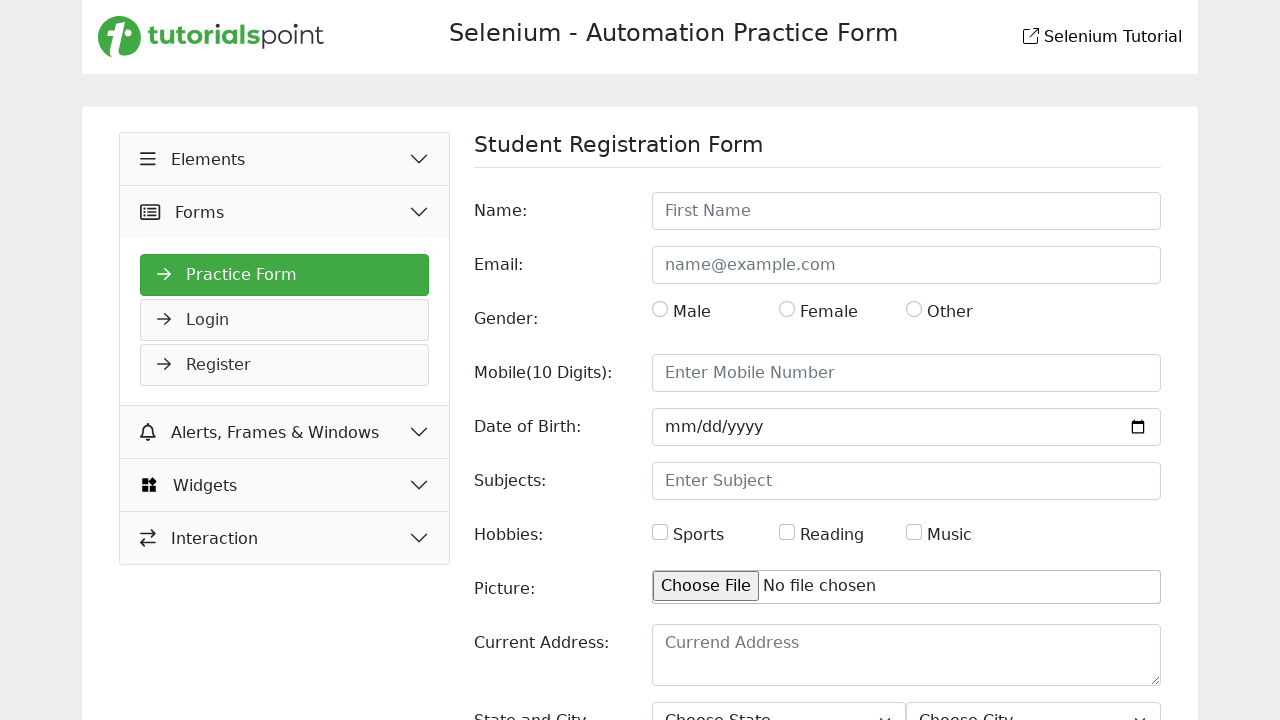

Cleared all cookies from context
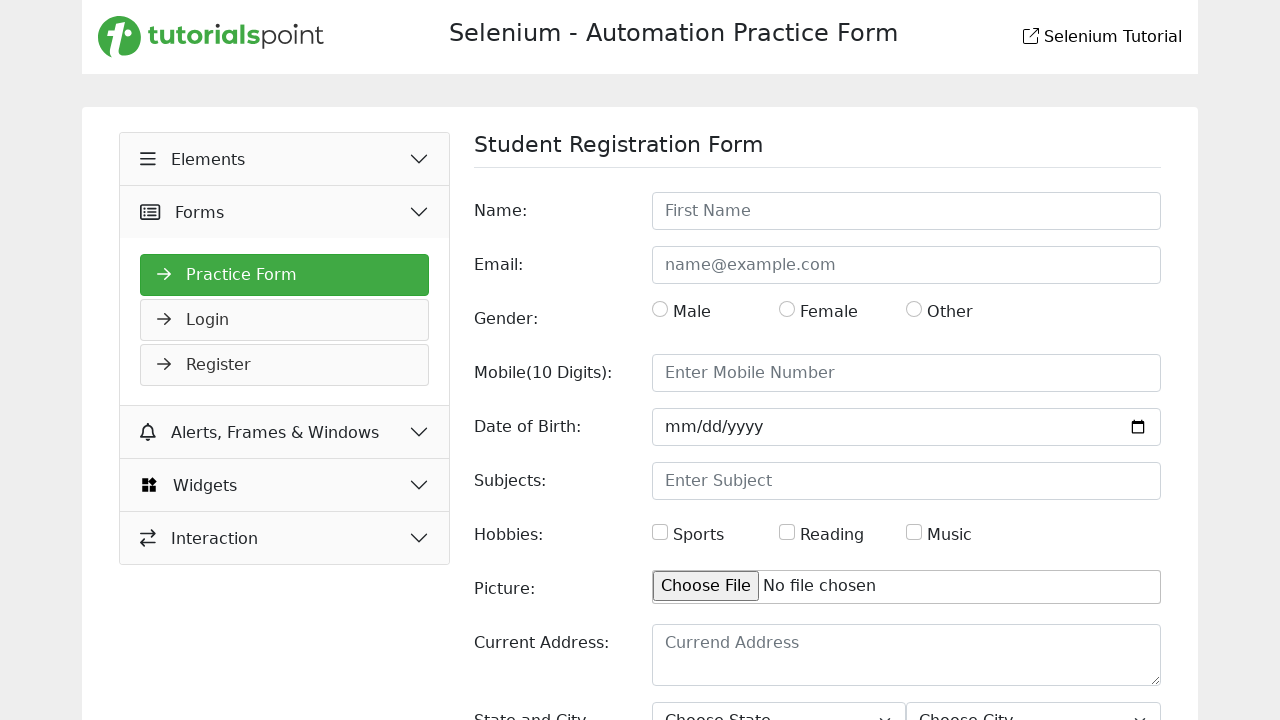

Re-added cookies excluding C2 (keeping C1)
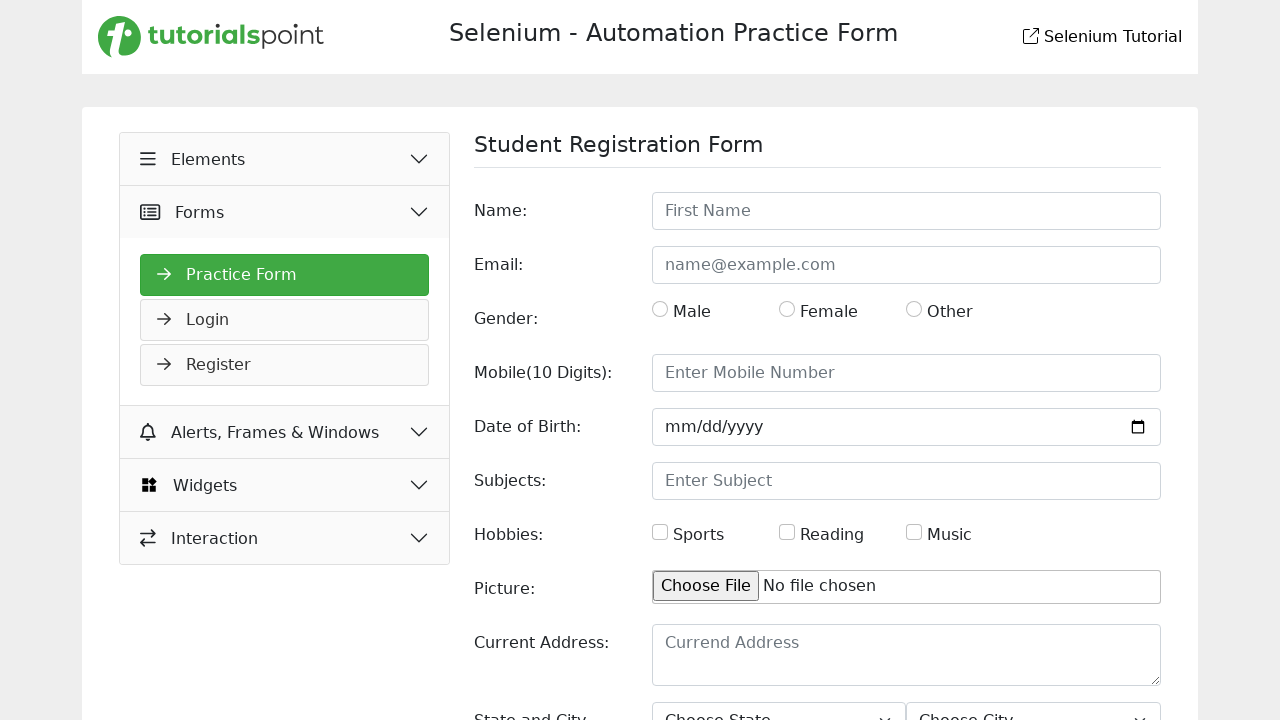

Retrieved cookies after deleting C2 (only C1 remains)
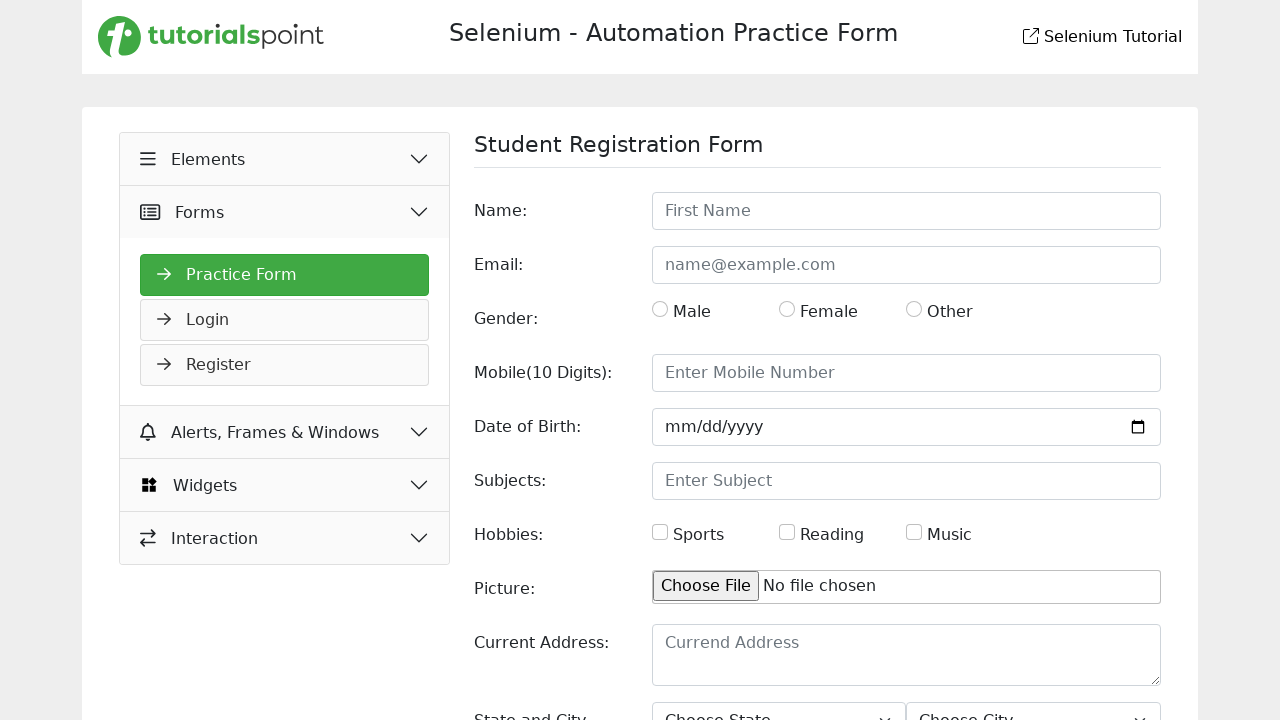

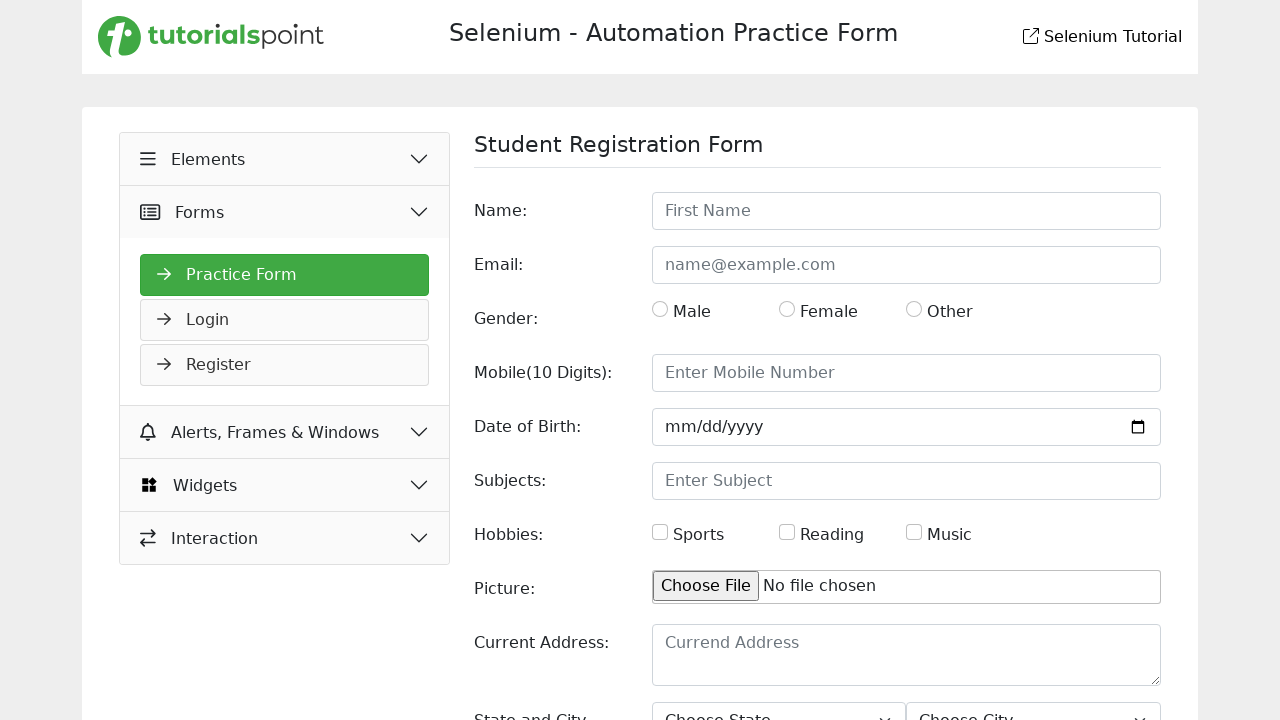